Tests drag and drop functionality on the jQuery UI droppable demo page by dragging an element from one location to another within an iframe

Starting URL: https://jqueryui.com/droppable/

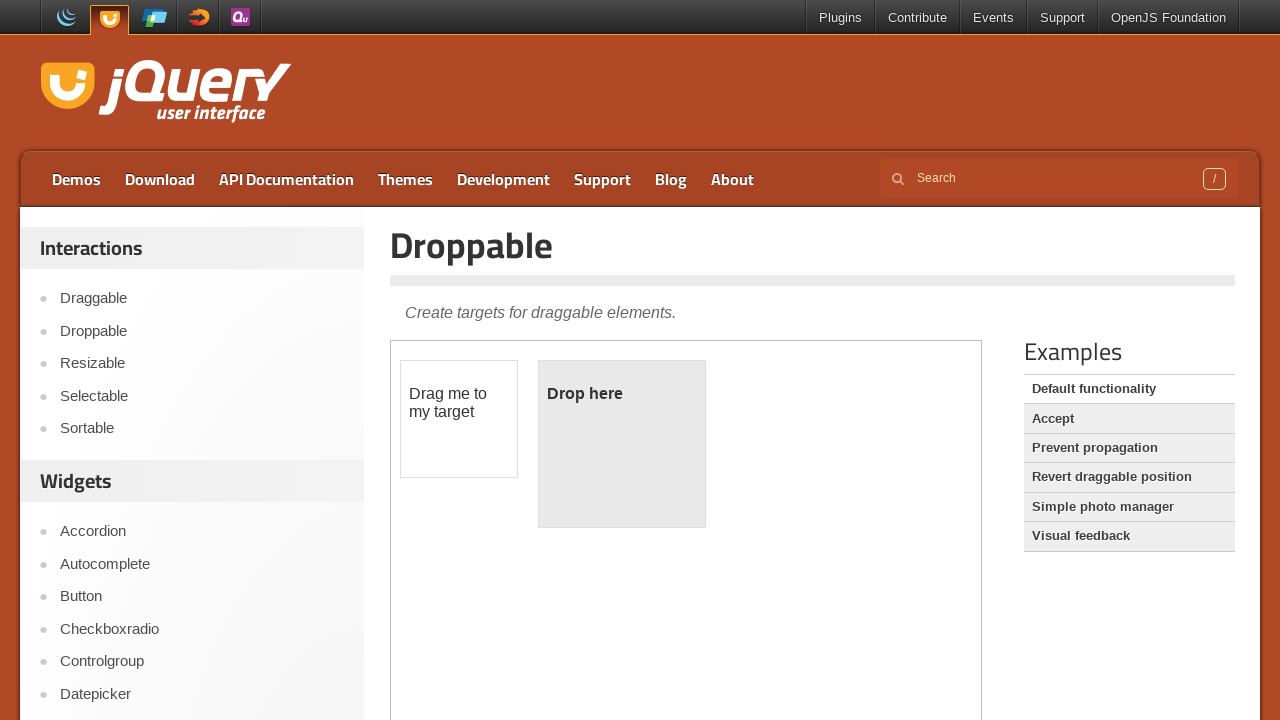

Located the demo iframe for jQuery UI droppable
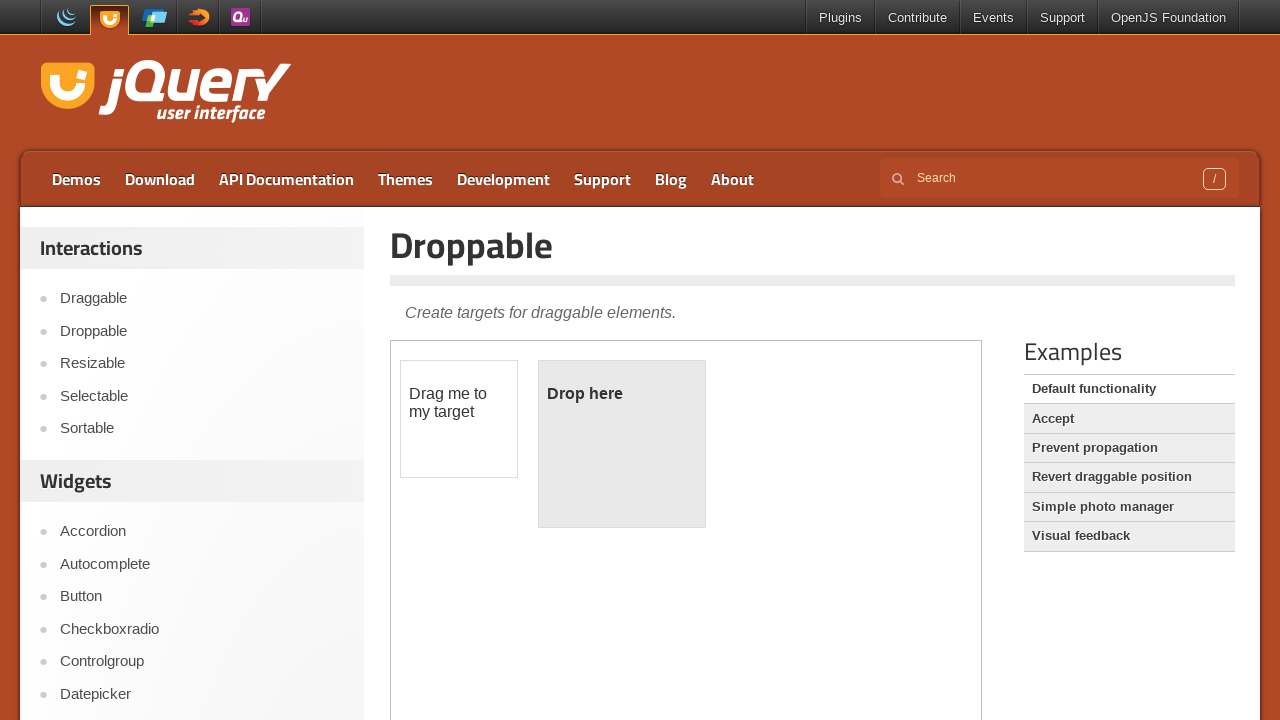

Located the draggable element within the iframe
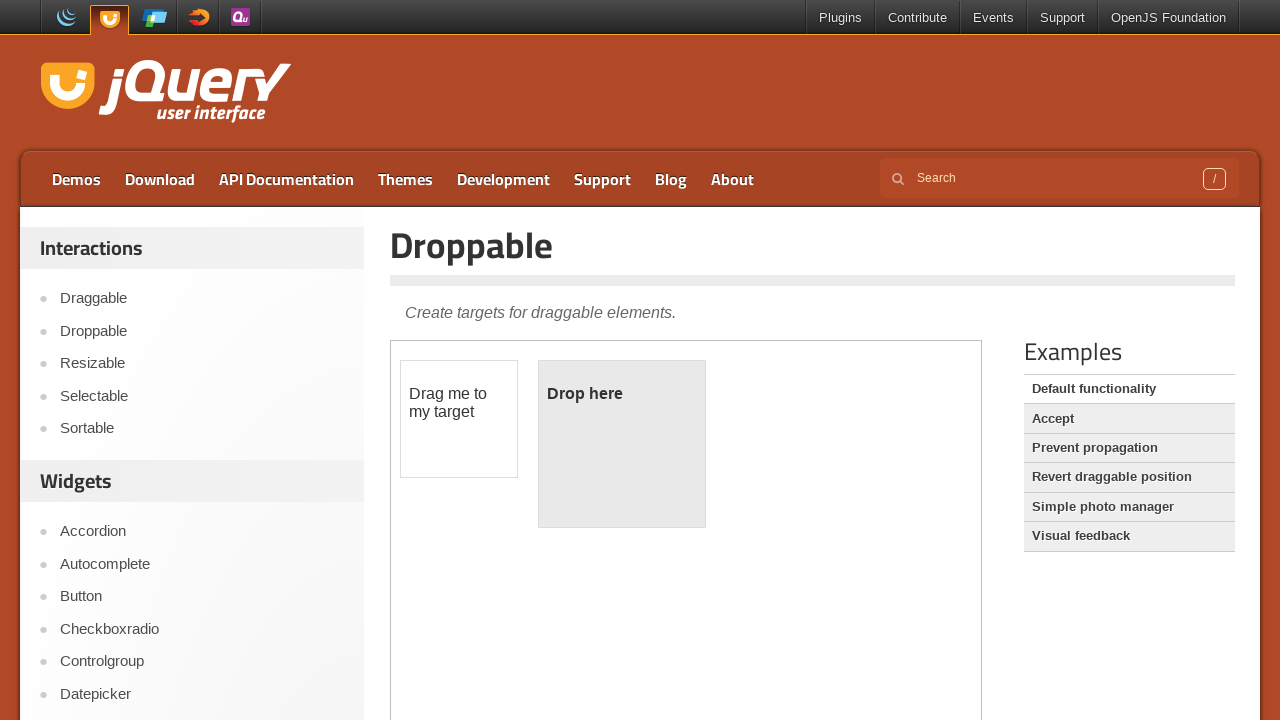

Located the droppable element within the iframe
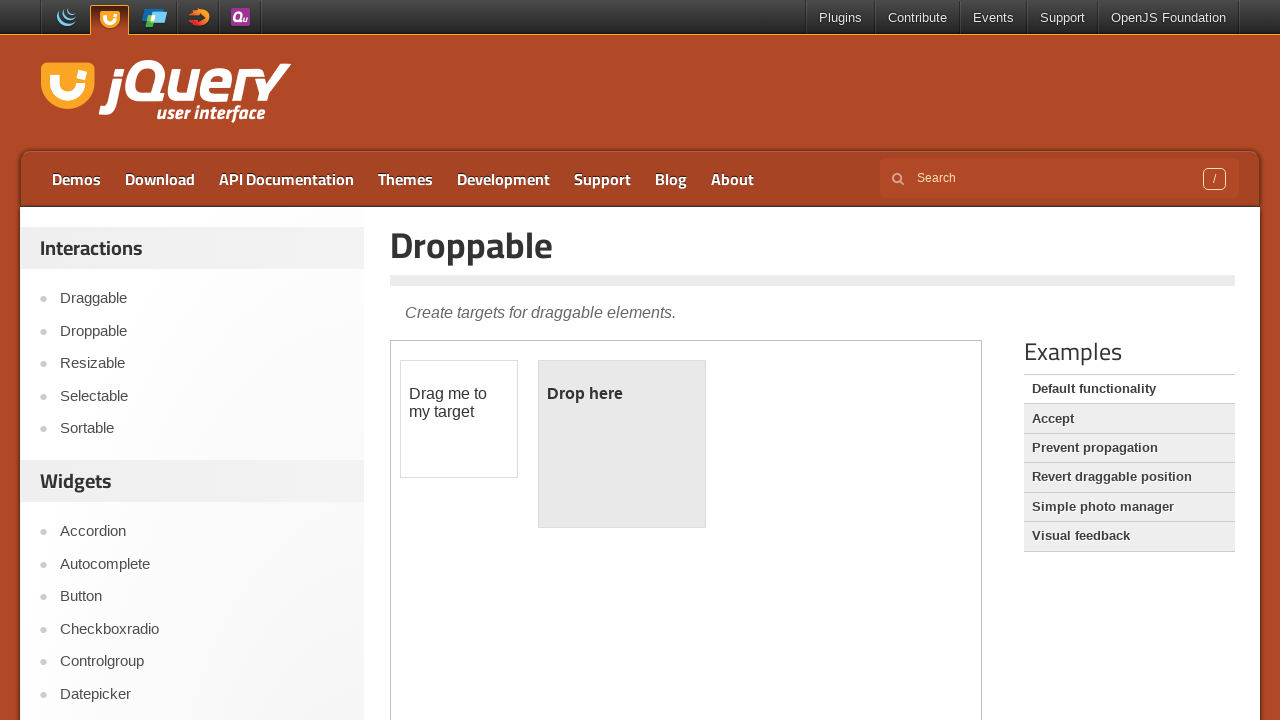

Dragged the draggable element to the droppable target at (622, 444)
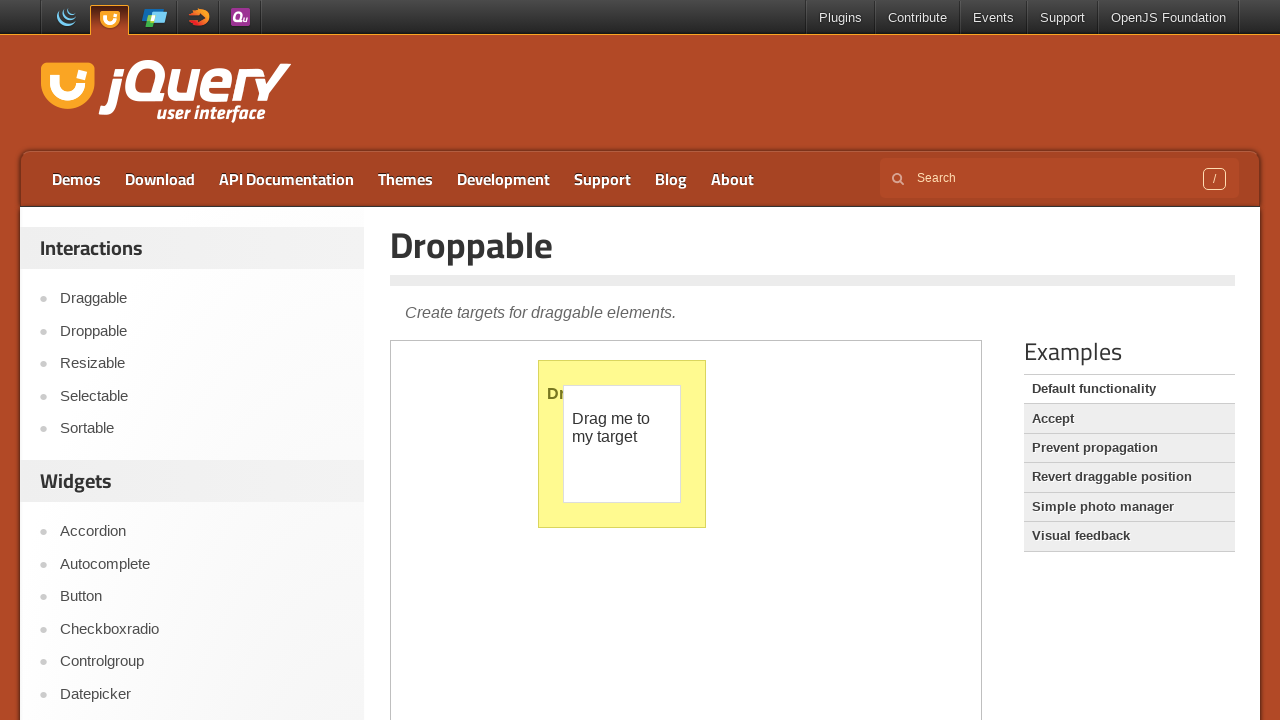

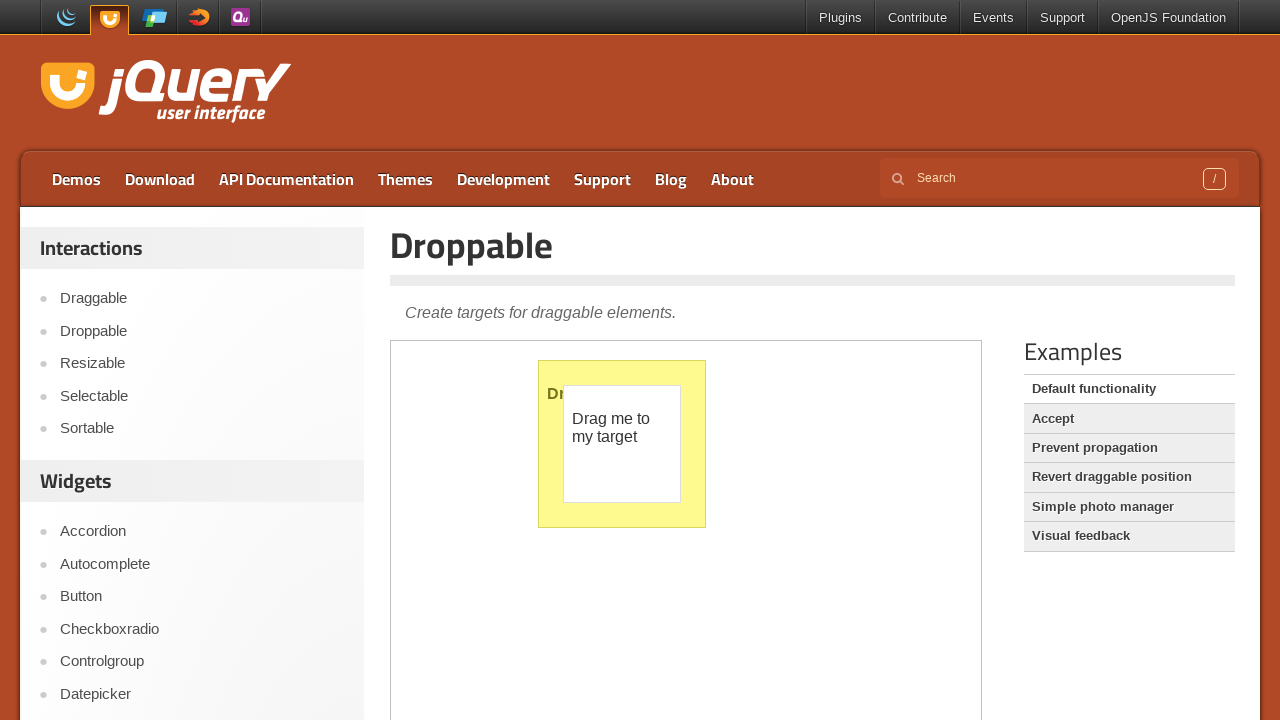